Tests sorting a numeric column (Due) in ascending order using semantic class-based locators on table2

Starting URL: http://the-internet.herokuapp.com/tables

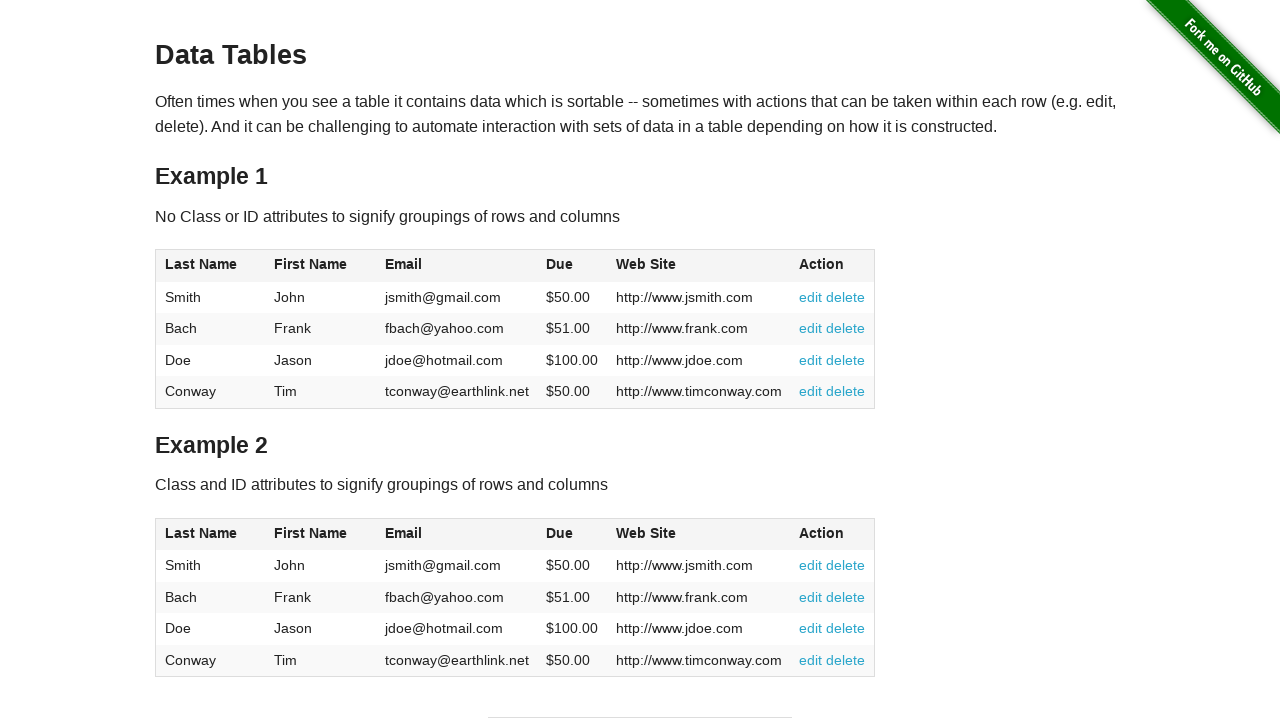

Clicked Due column header in table2 to sort at (560, 533) on #table2 thead .dues
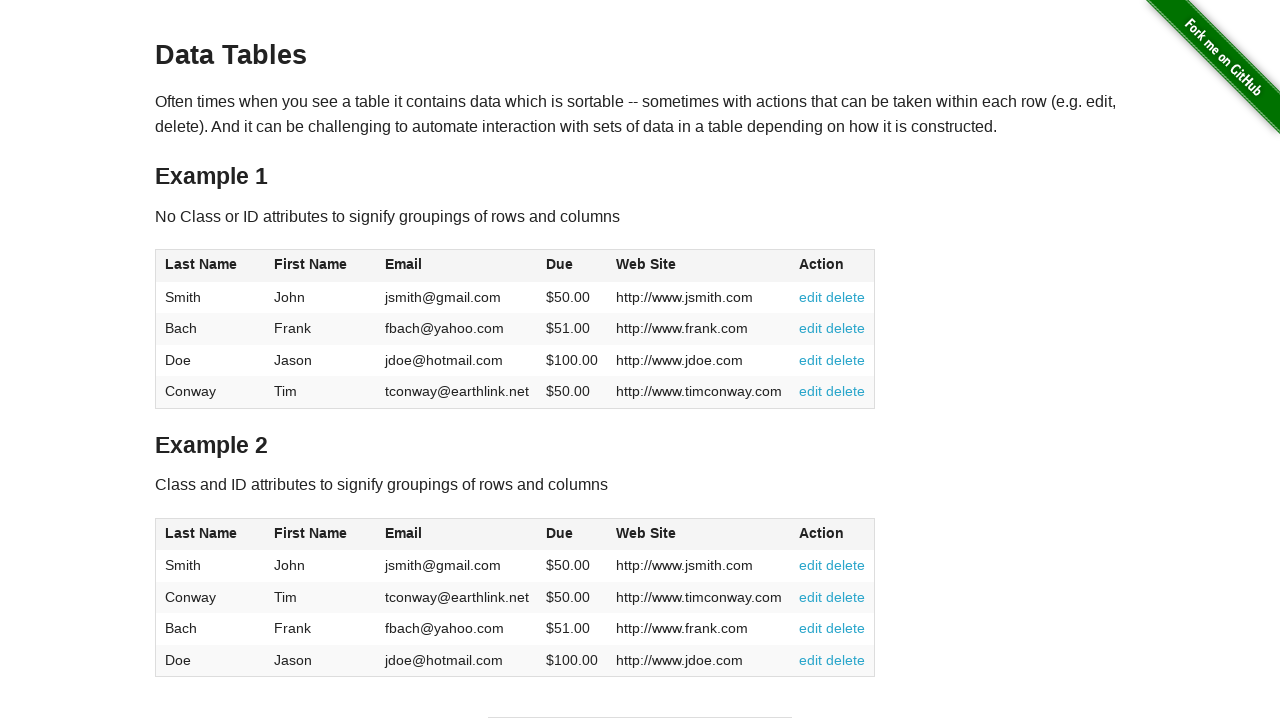

Due column elements loaded in table2 tbody
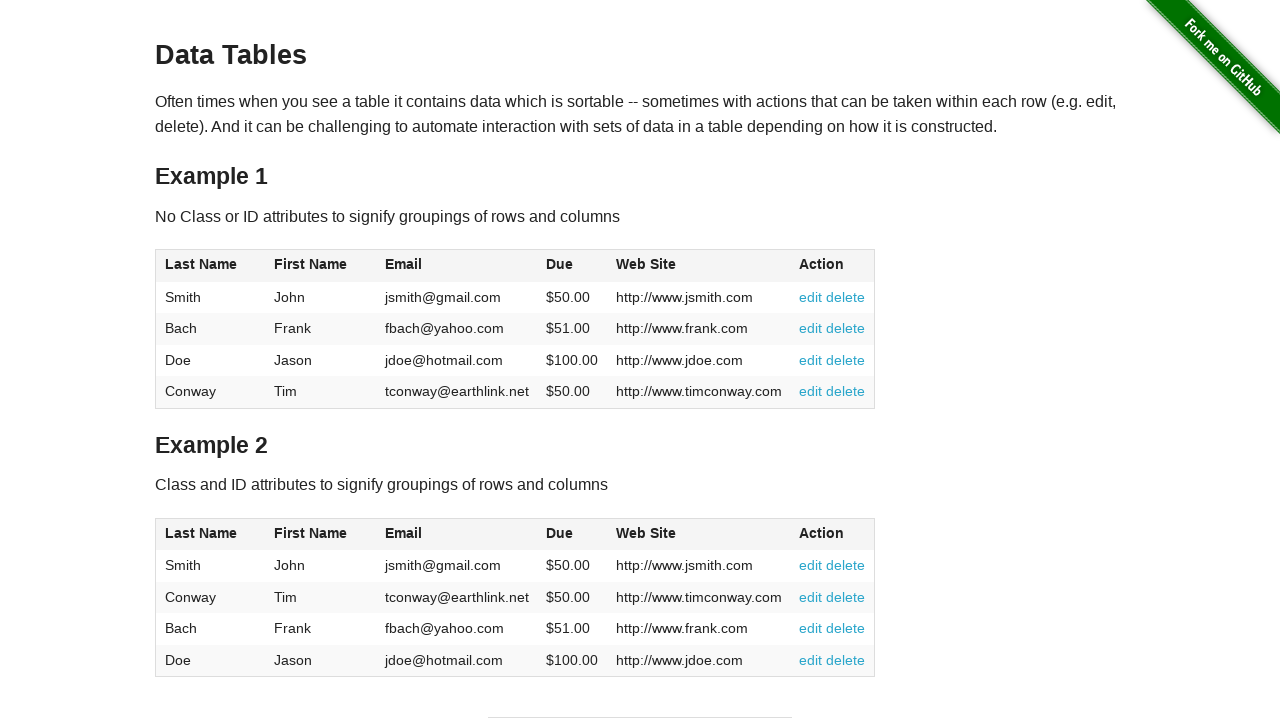

Retrieved all Due column elements from table2
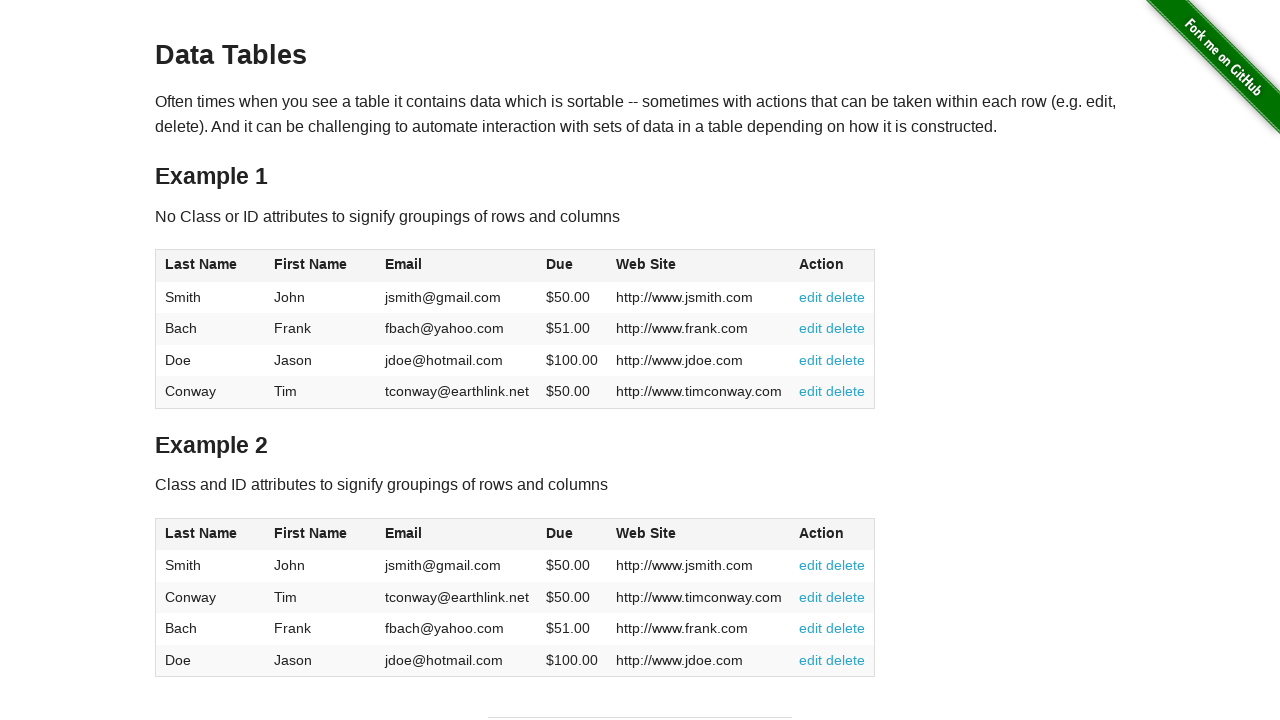

Extracted and converted Due values to floats
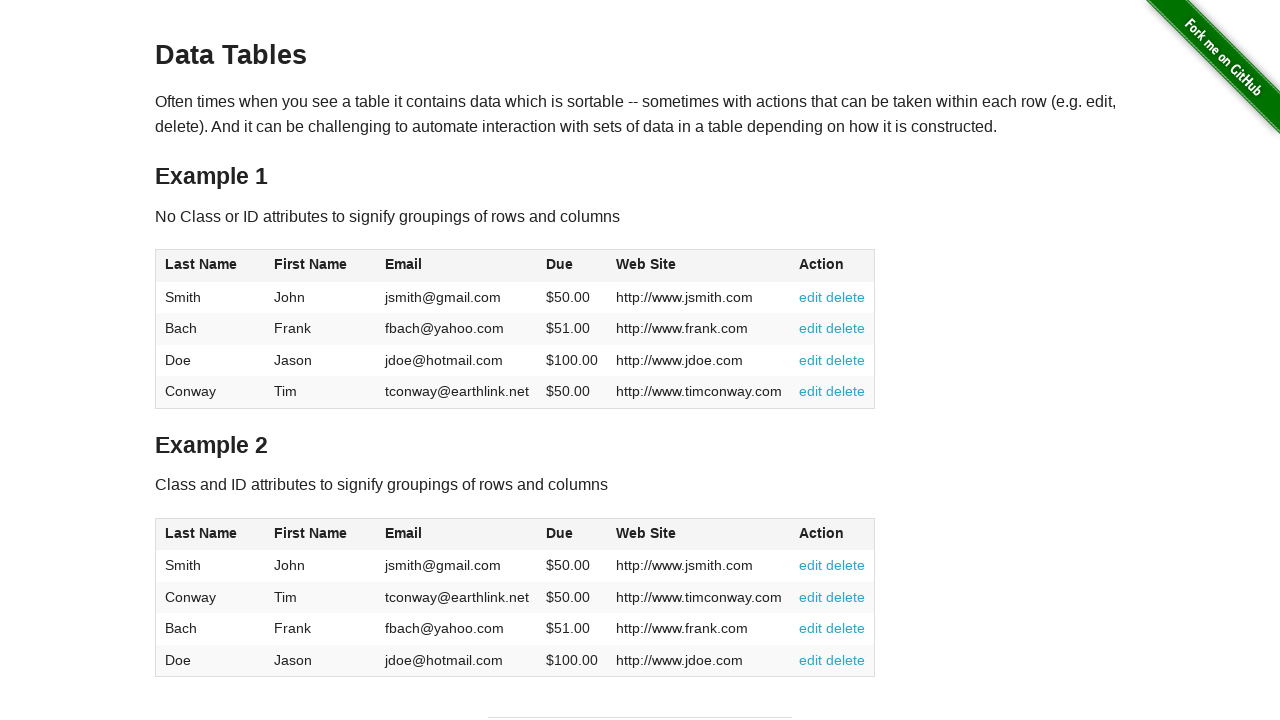

Verified Due column is sorted in ascending order
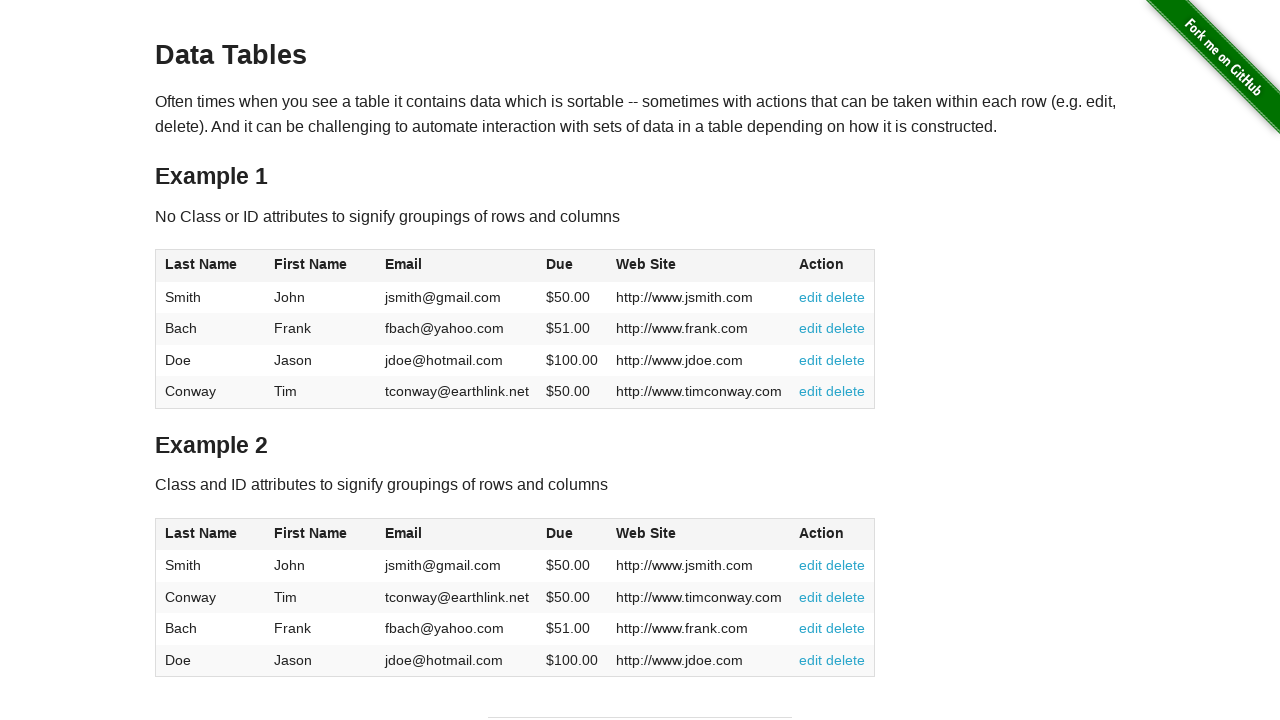

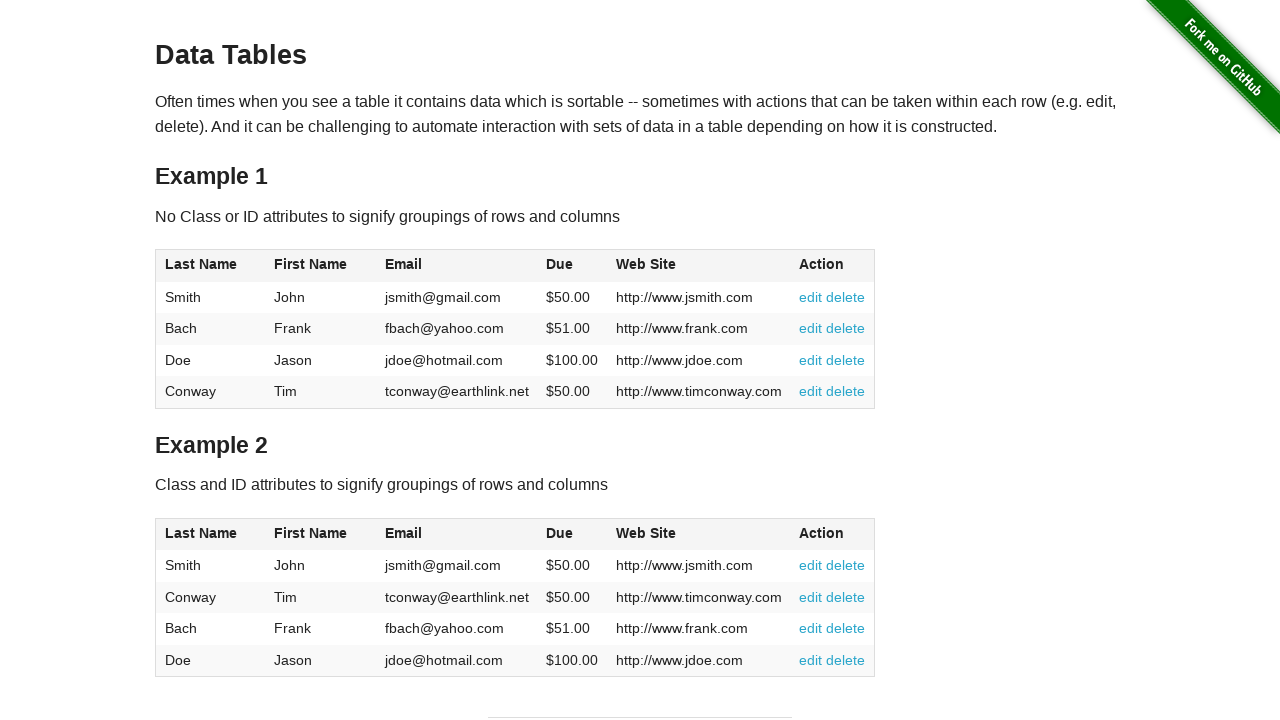